Tests editing a todo item by double-clicking, filling new text, and pressing Enter

Starting URL: https://demo.playwright.dev/todomvc

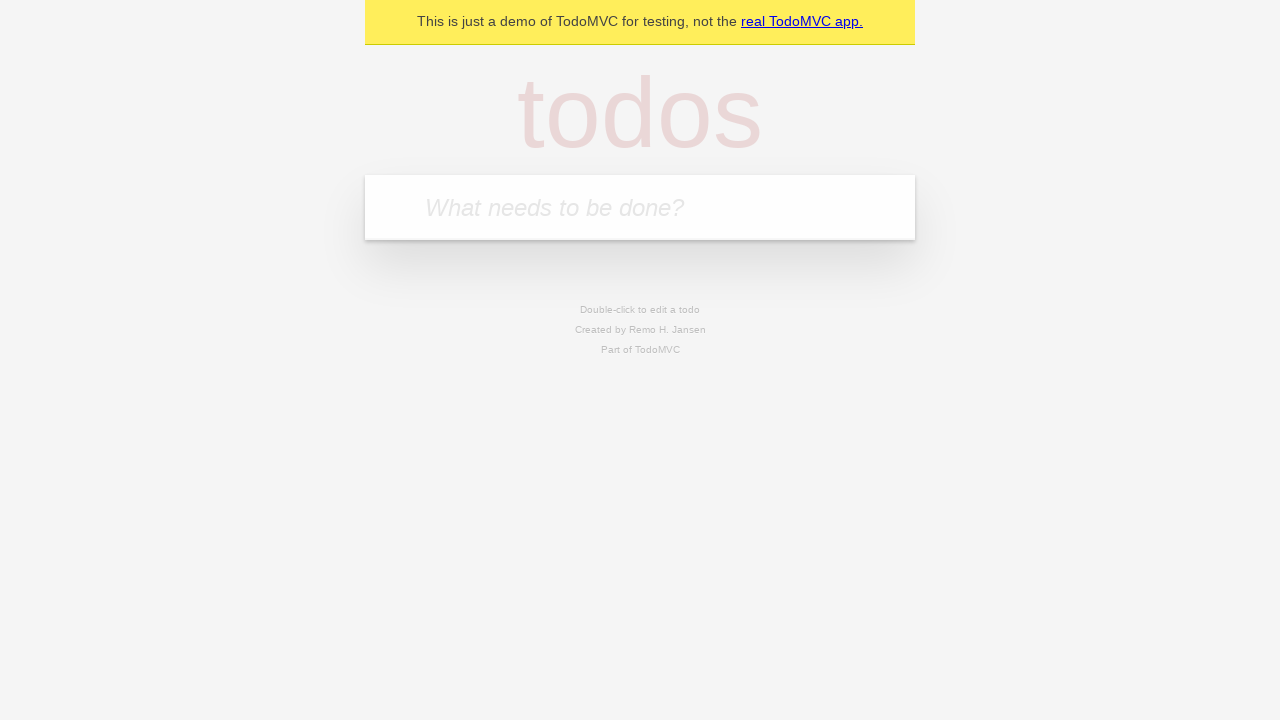

Filled todo input with 'buy some cheese' on internal:attr=[placeholder="What needs to be done?"i]
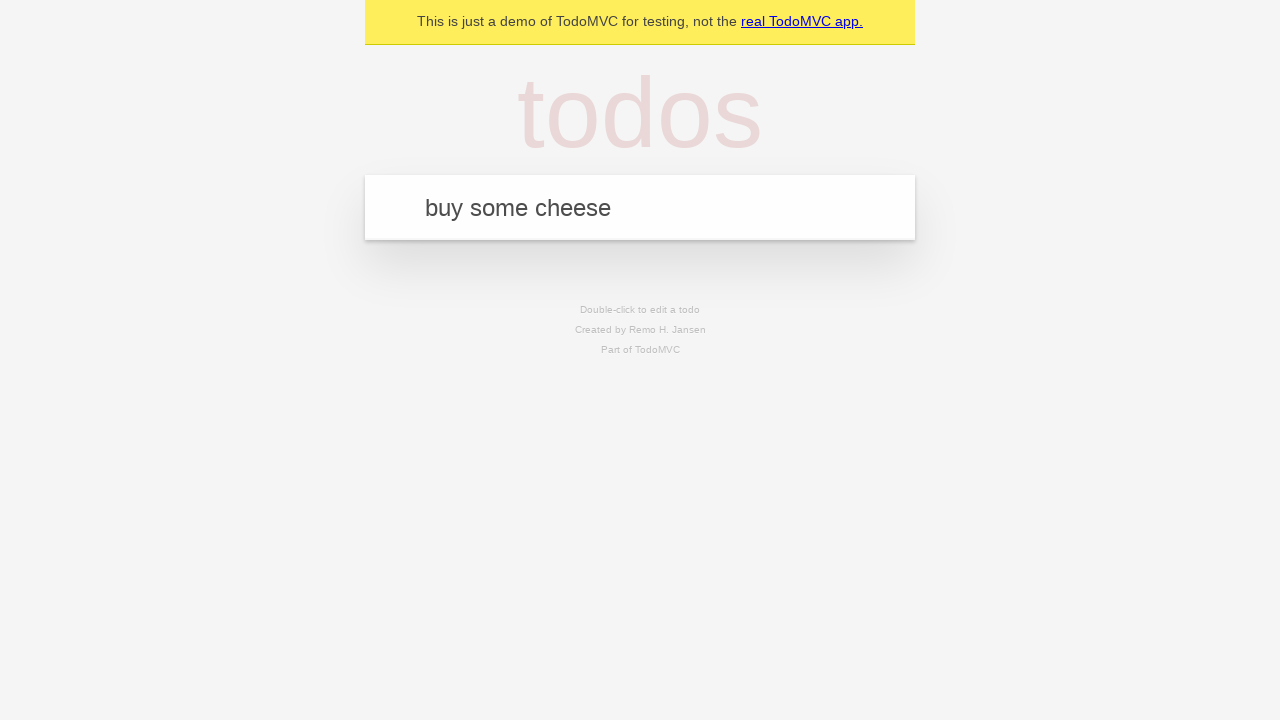

Pressed Enter to create first todo on internal:attr=[placeholder="What needs to be done?"i]
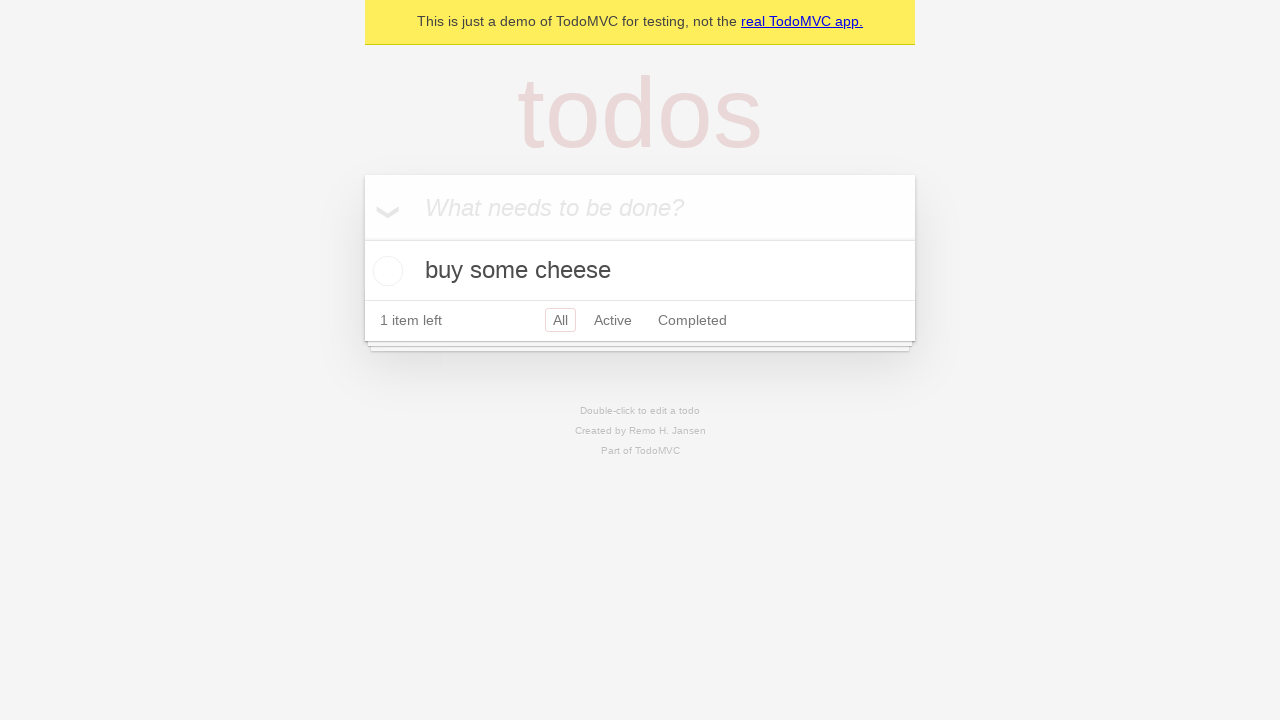

Filled todo input with 'feed the cat' on internal:attr=[placeholder="What needs to be done?"i]
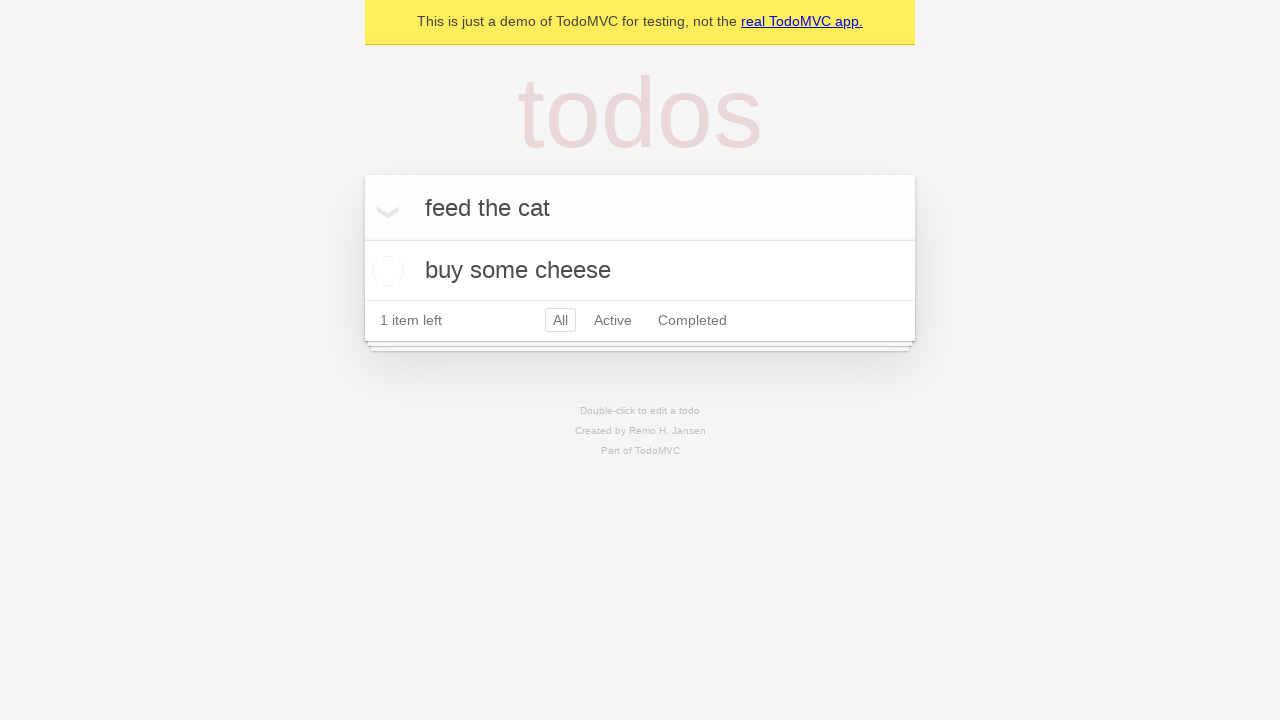

Pressed Enter to create second todo on internal:attr=[placeholder="What needs to be done?"i]
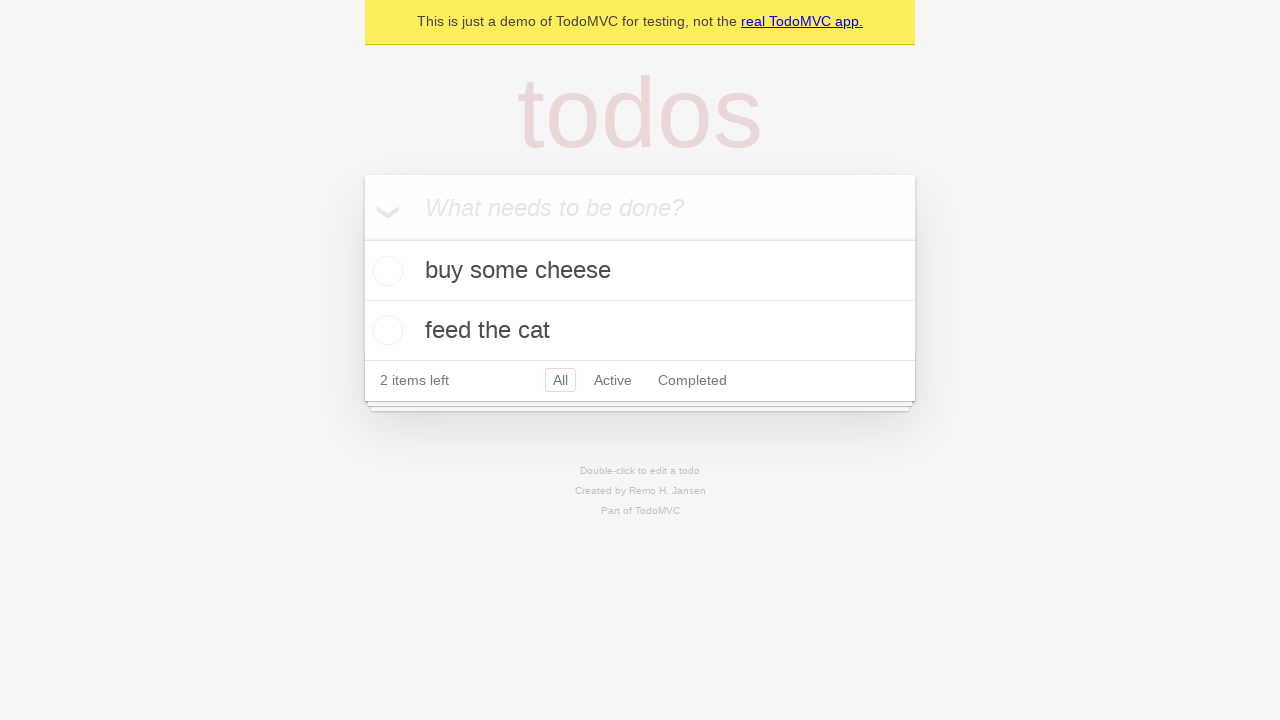

Filled todo input with 'book a doctors appointment' on internal:attr=[placeholder="What needs to be done?"i]
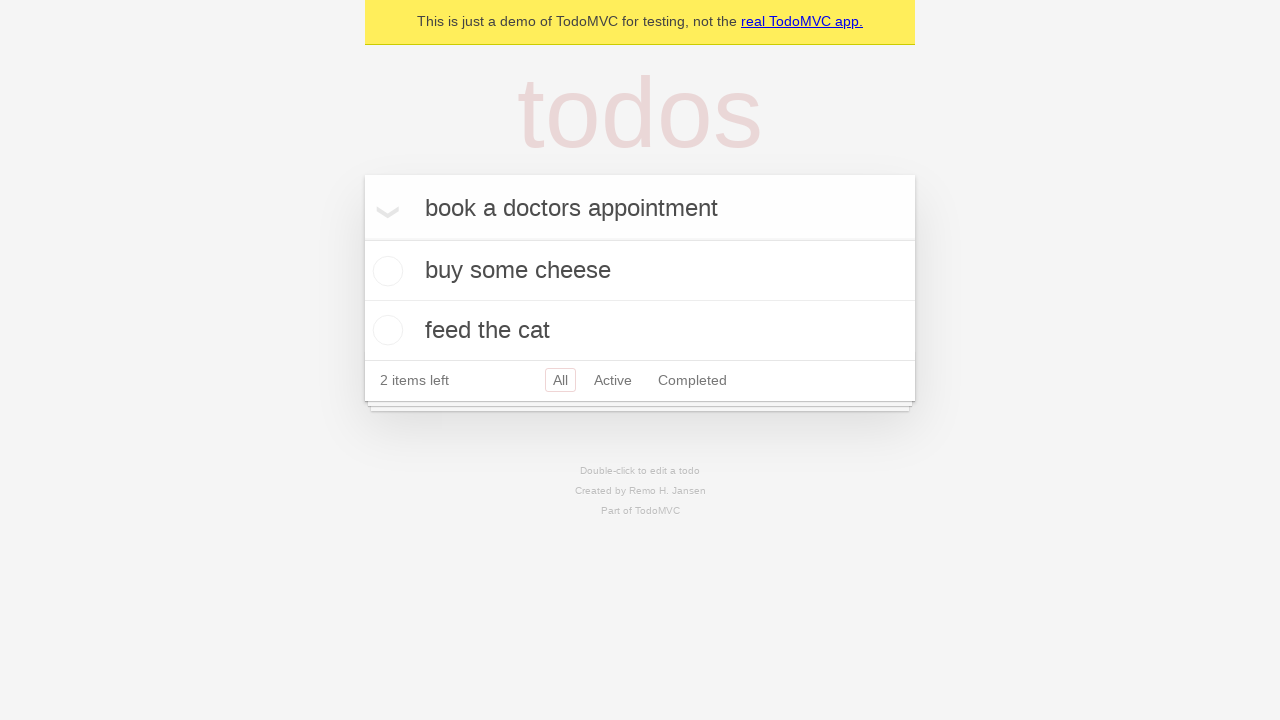

Pressed Enter to create third todo on internal:attr=[placeholder="What needs to be done?"i]
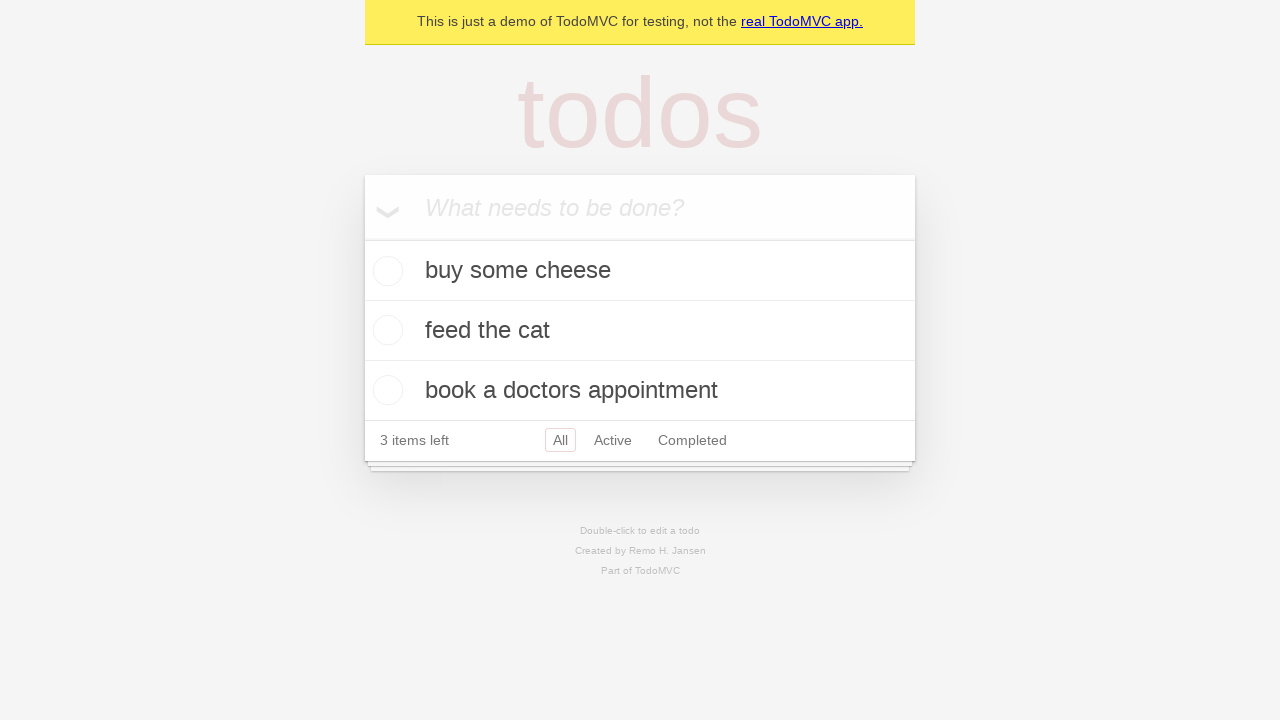

Double-clicked second todo to enter edit mode at (640, 331) on internal:testid=[data-testid="todo-item"s] >> nth=1
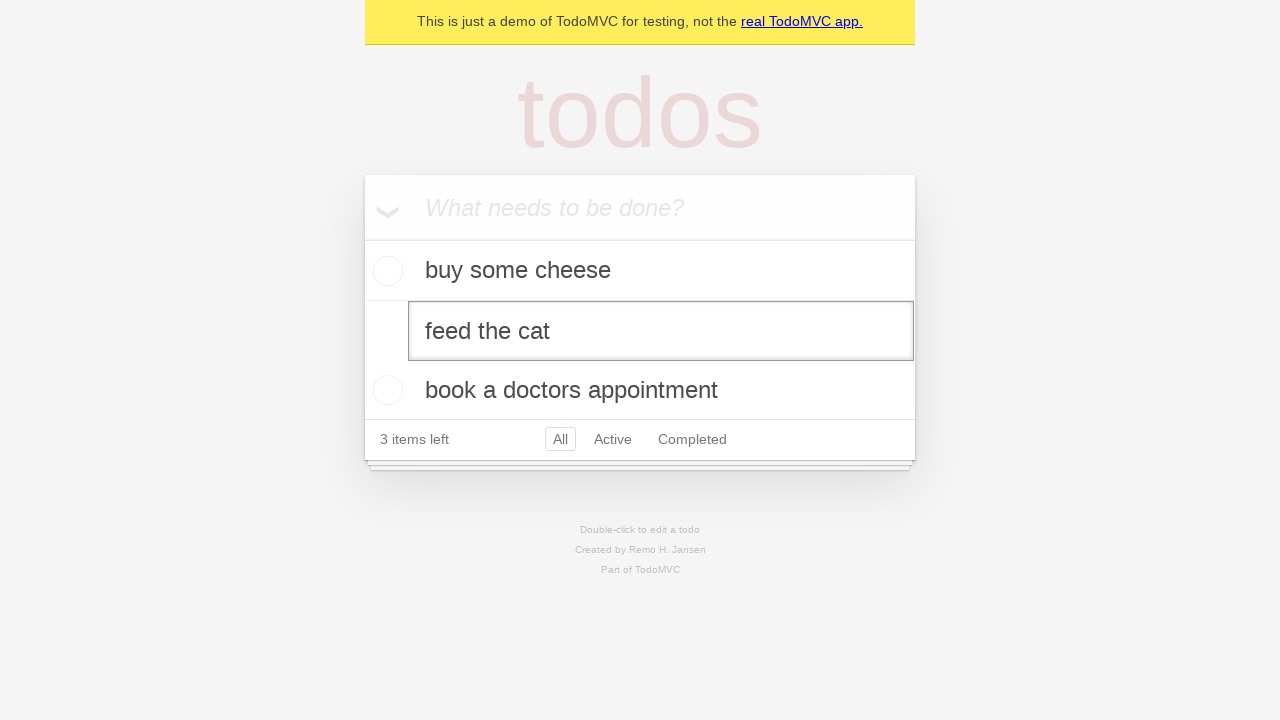

Filled edit textbox with 'buy some sausages' on internal:testid=[data-testid="todo-item"s] >> nth=1 >> internal:role=textbox[nam
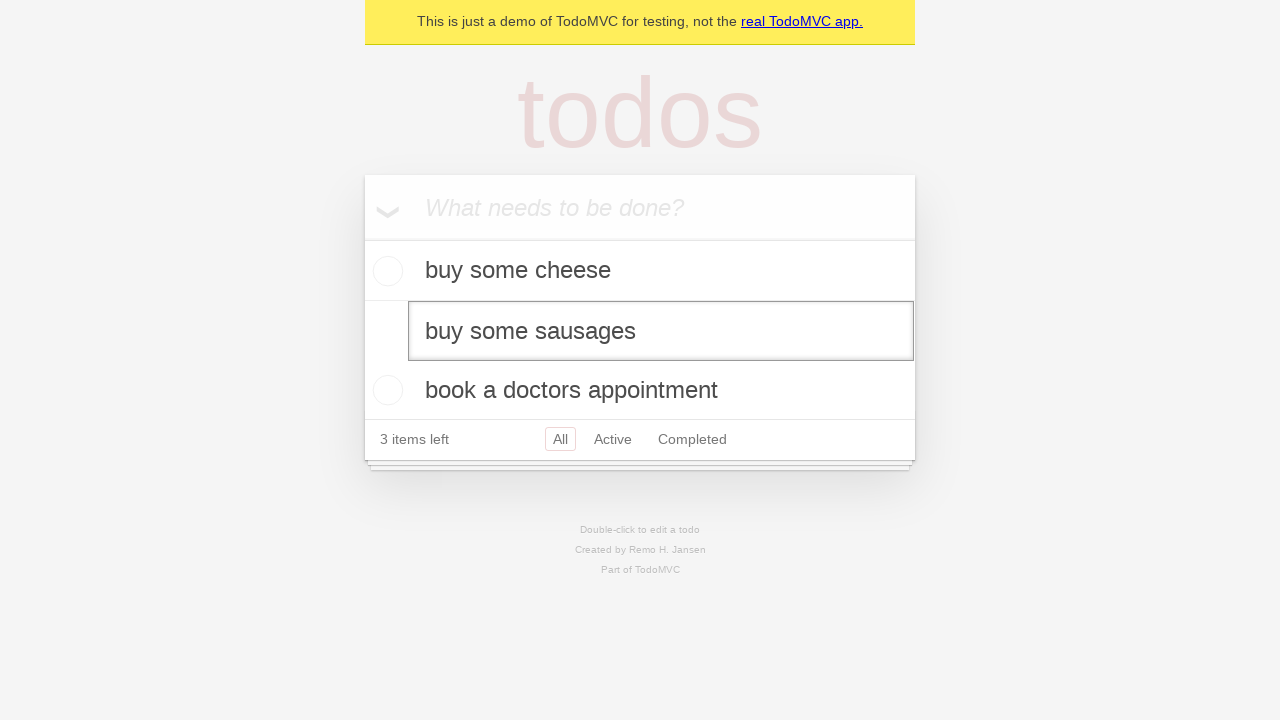

Pressed Enter to save edited todo item on internal:testid=[data-testid="todo-item"s] >> nth=1 >> internal:role=textbox[nam
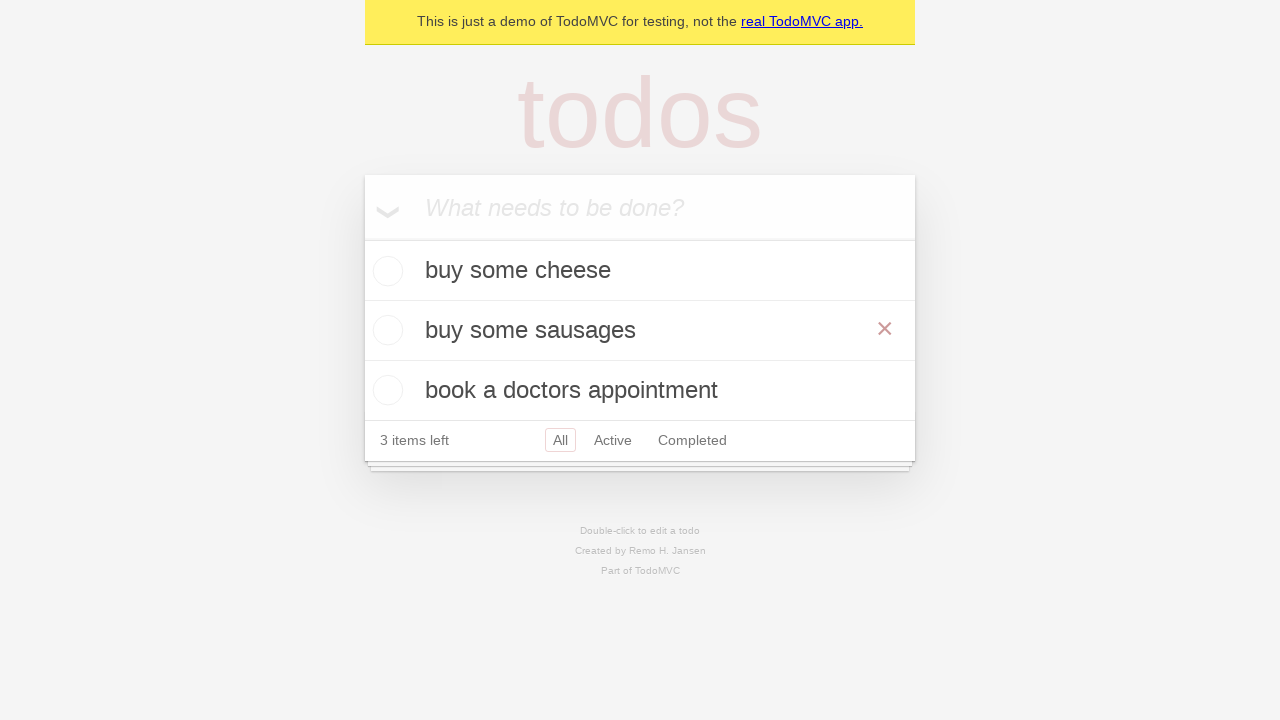

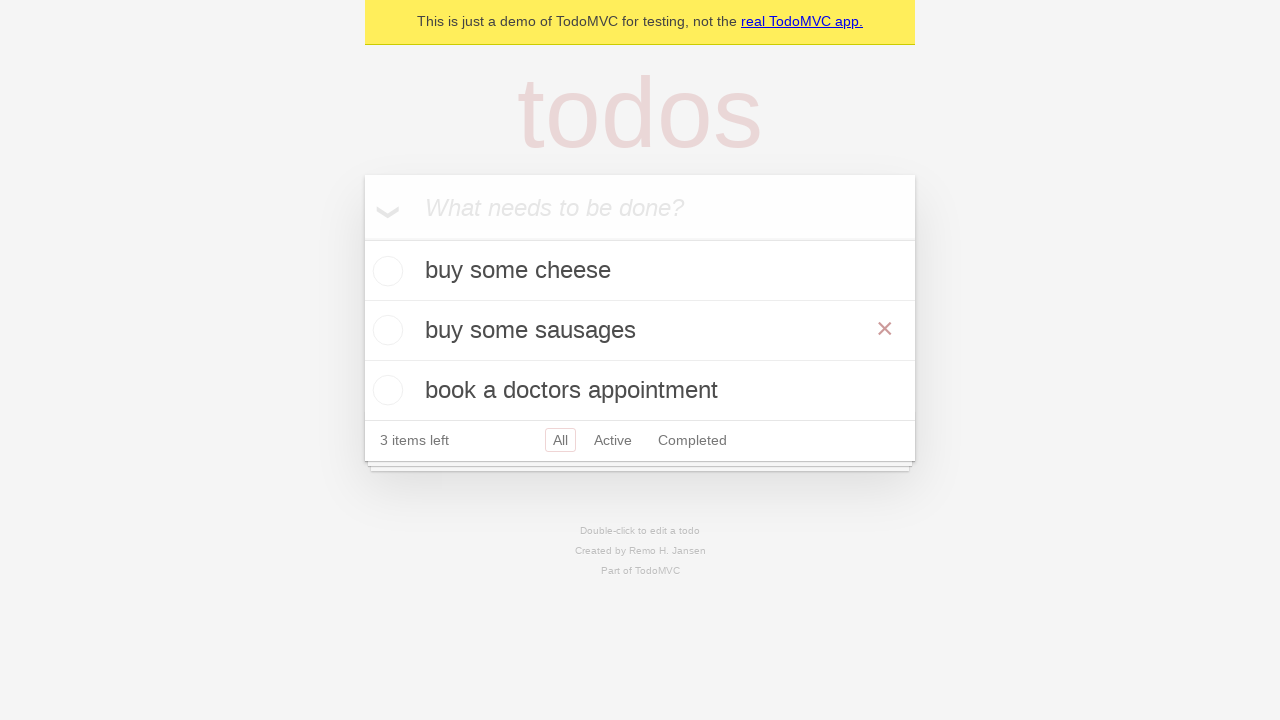